Tests python.org search by entering "pycon" in the search box, clicking the go button, and verifying results are displayed

Starting URL: https://www.python.org

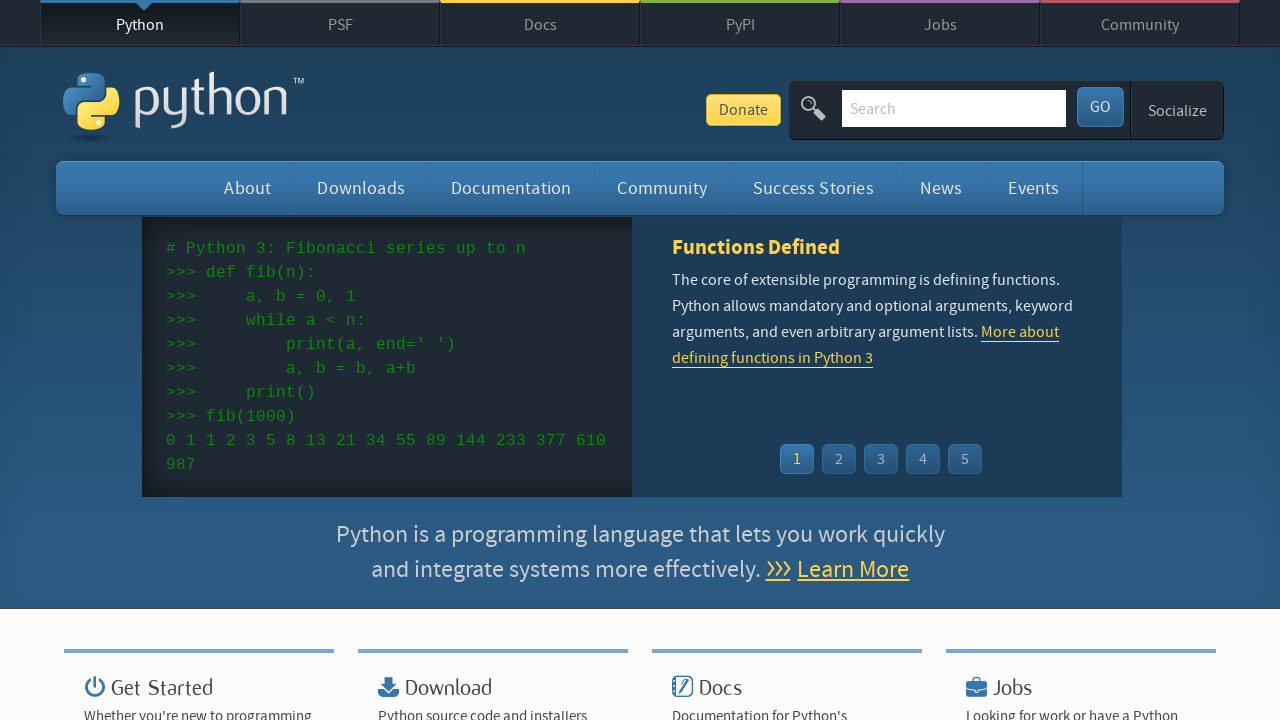

Filled search box with 'pycon' on input[name='q']
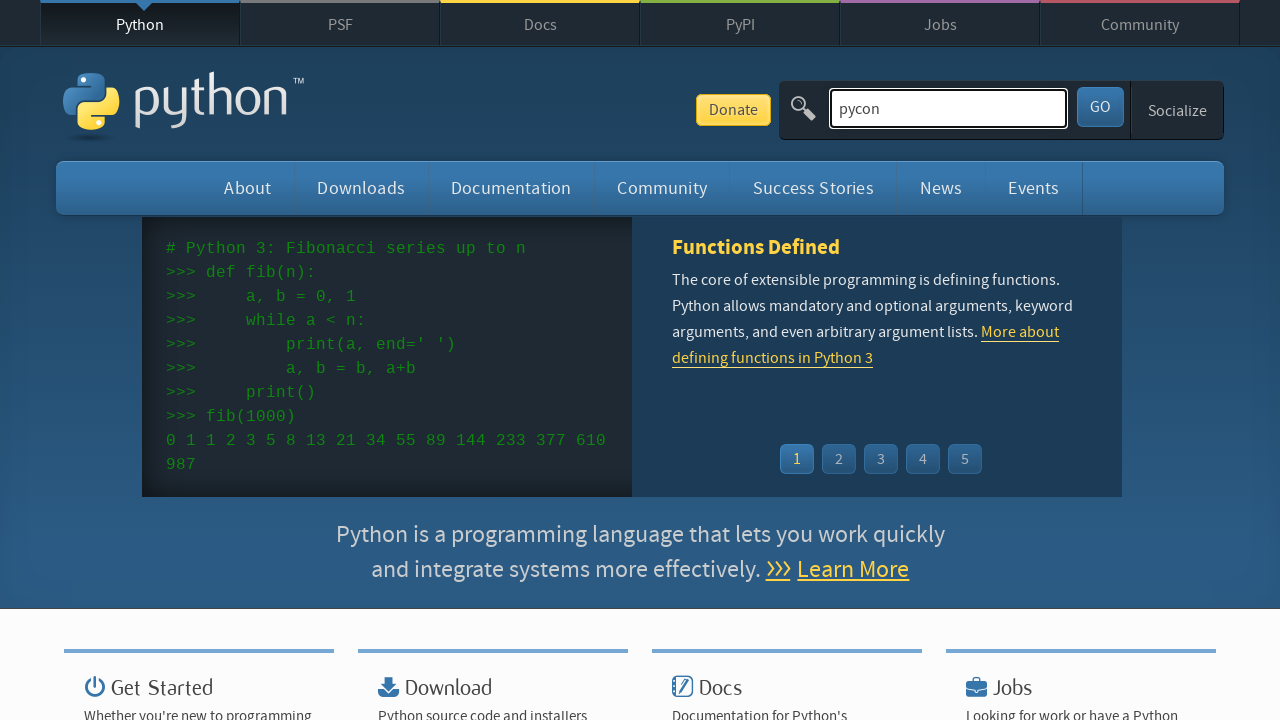

Clicked search button to perform search at (1100, 107) on button[id='submit']
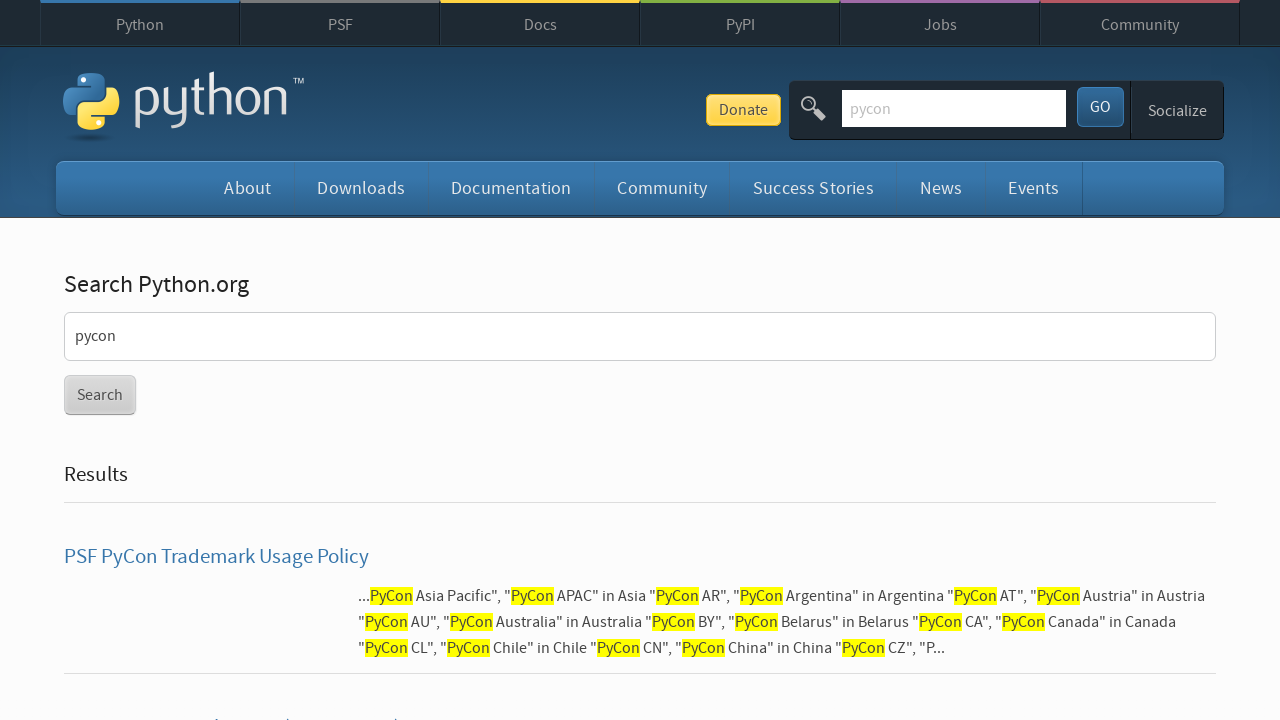

Search results displayed with recent events list
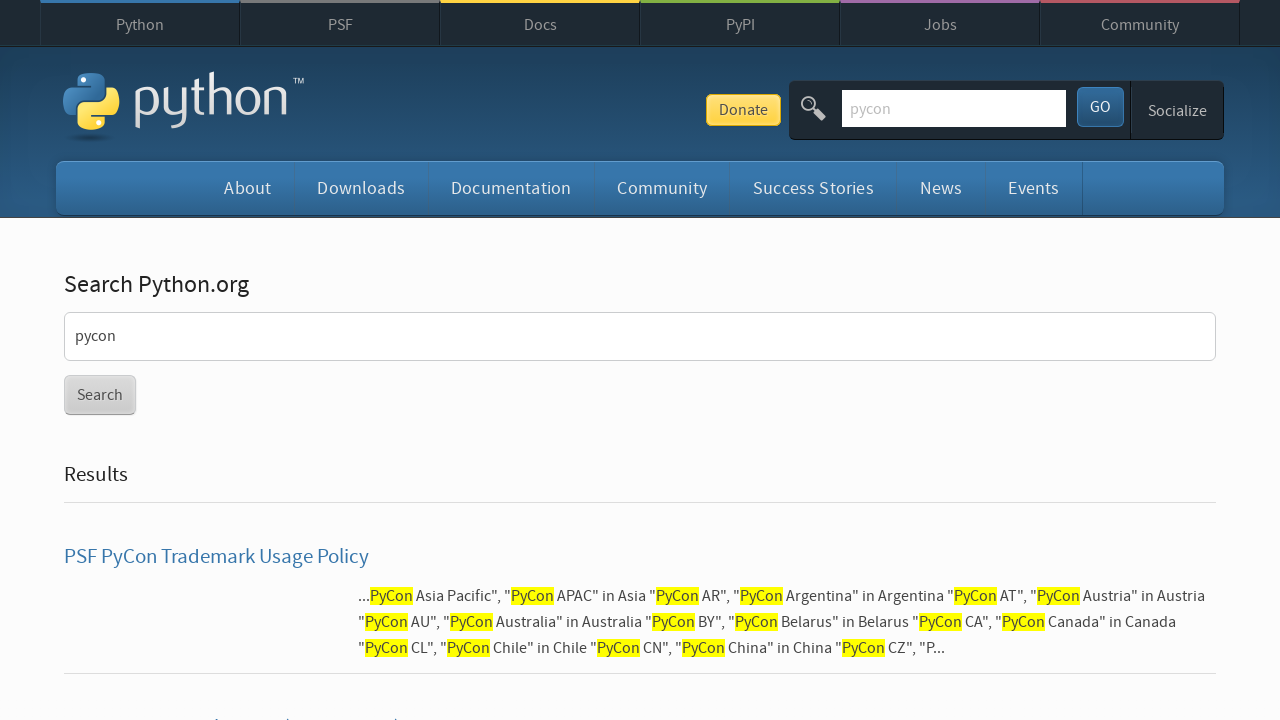

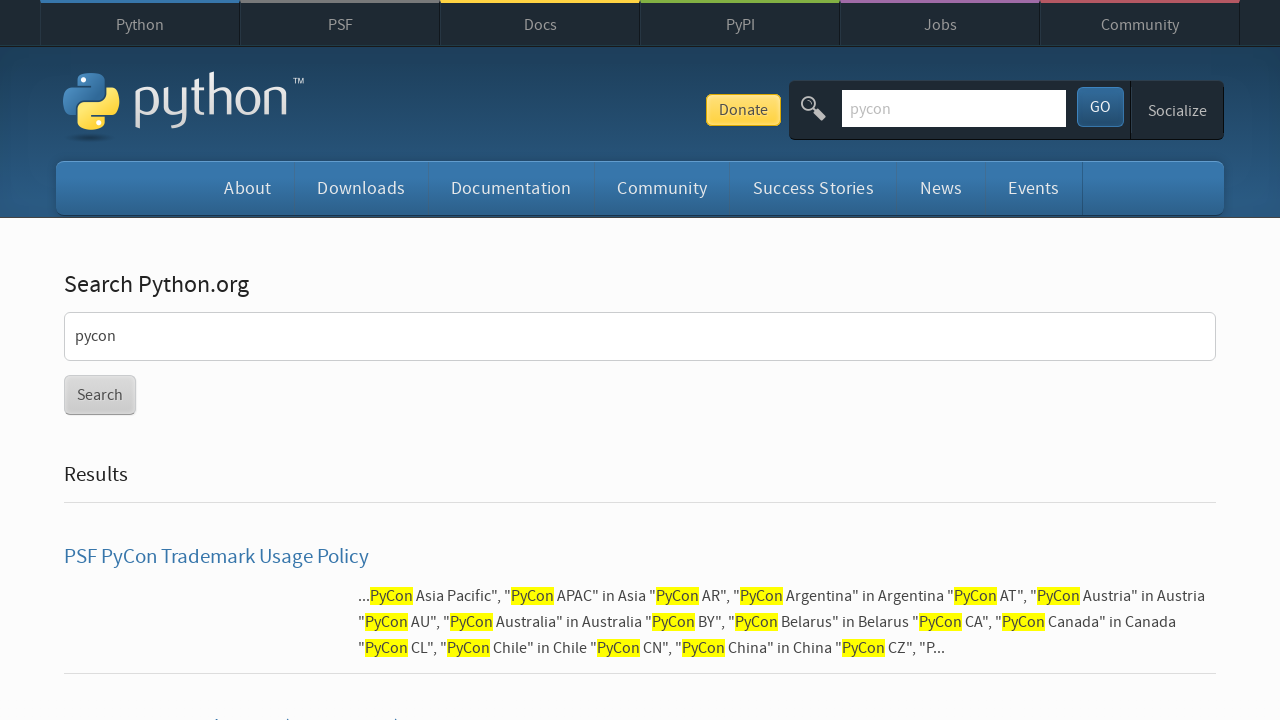